Tests deselecting all checkboxes by clicking each one to uncheck

Starting URL: https://rahulshettyacademy.com/AutomationPractice/

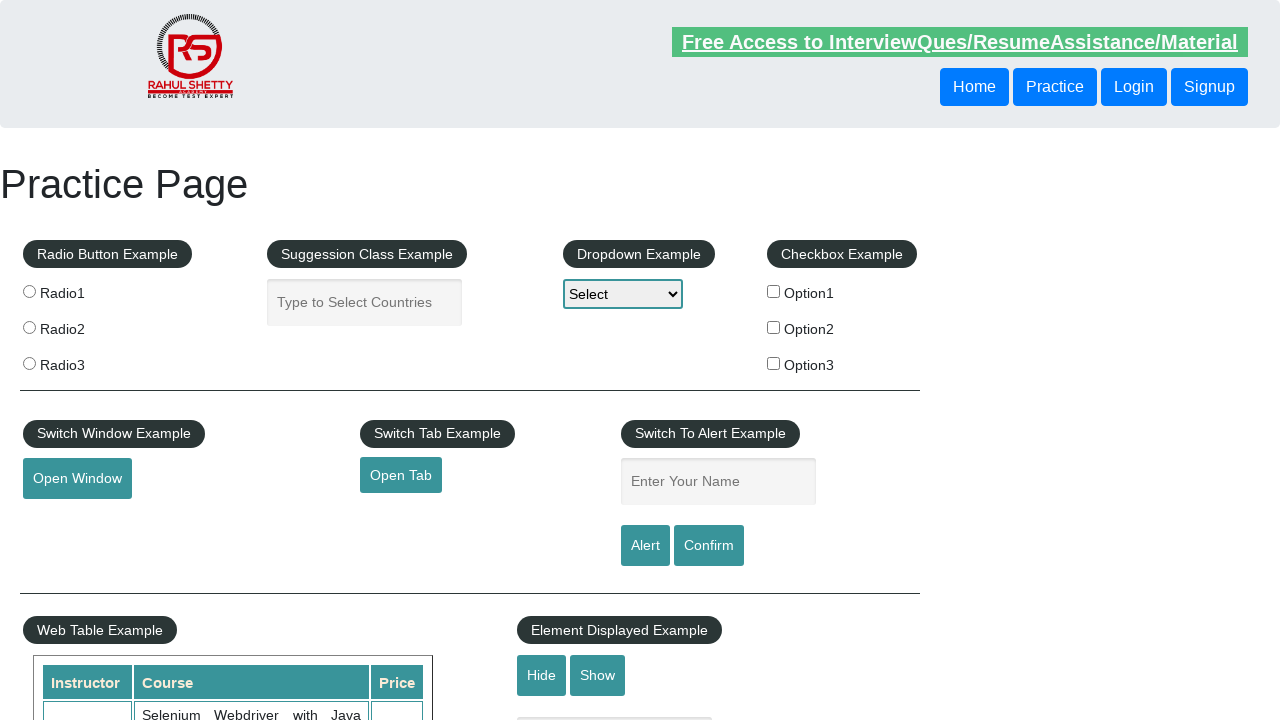

Clicked checkbox option 1 to deselect at (774, 291) on #checkBoxOption1
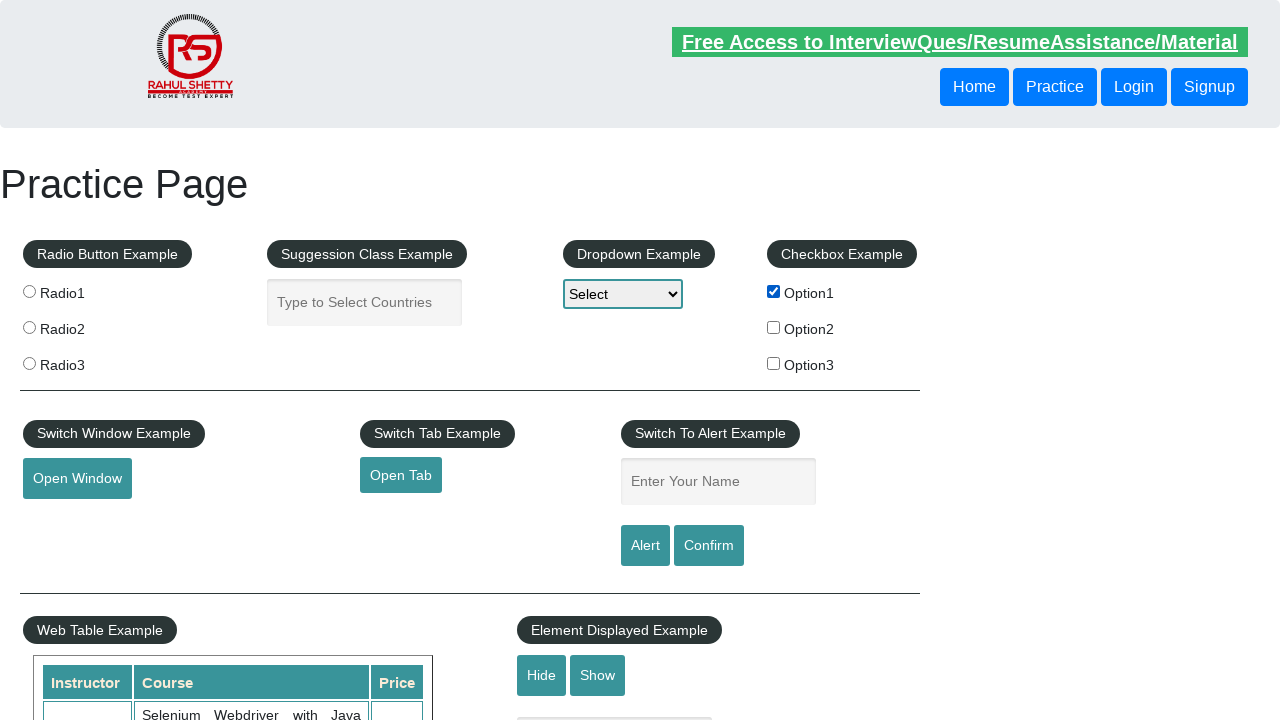

Clicked checkbox option 2 to deselect at (774, 327) on #checkBoxOption2
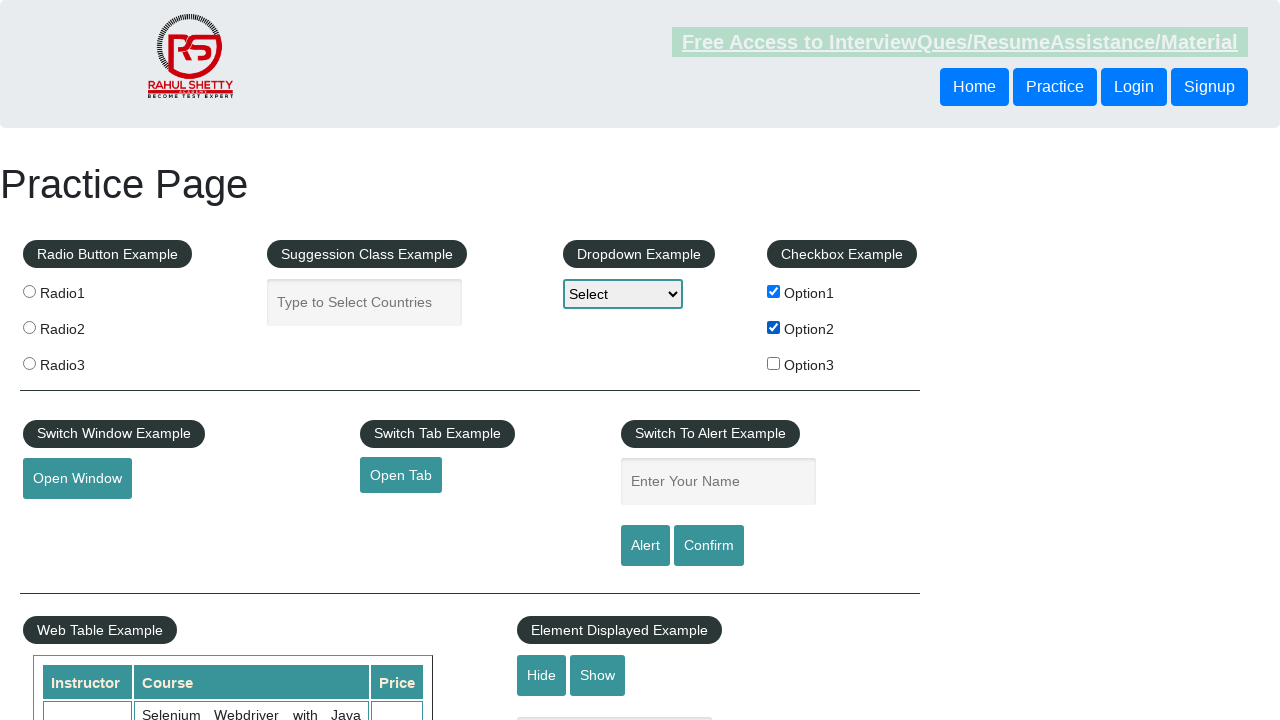

Clicked checkbox option 3 to deselect at (774, 363) on #checkBoxOption3
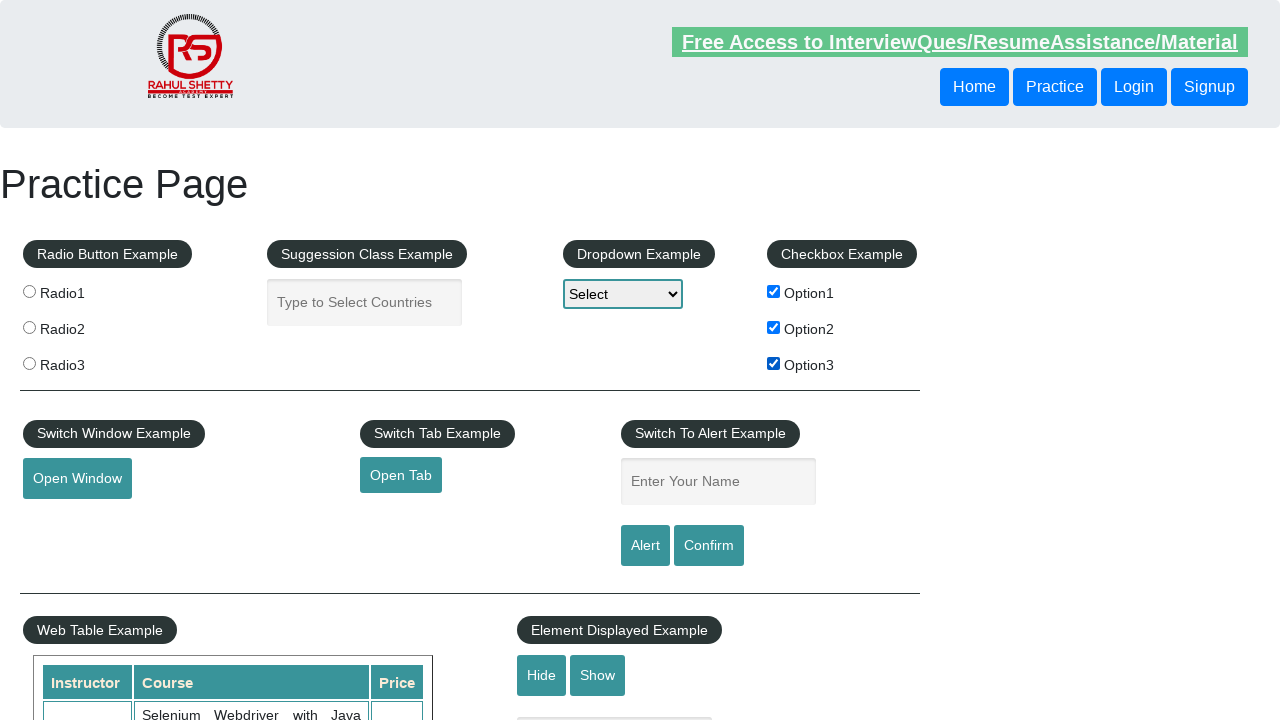

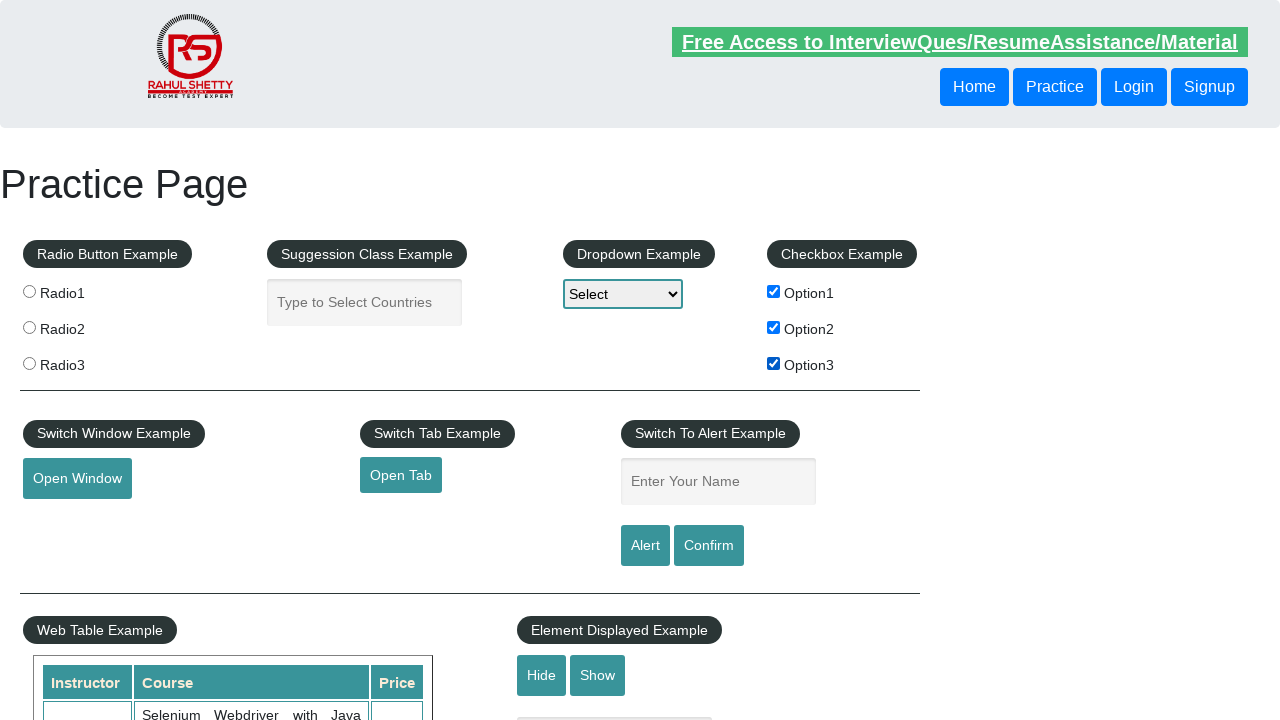